Simple smoke test that navigates to the Bajaj Auto homepage and verifies the page loads successfully.

Starting URL: https://www.bajajauto.com/

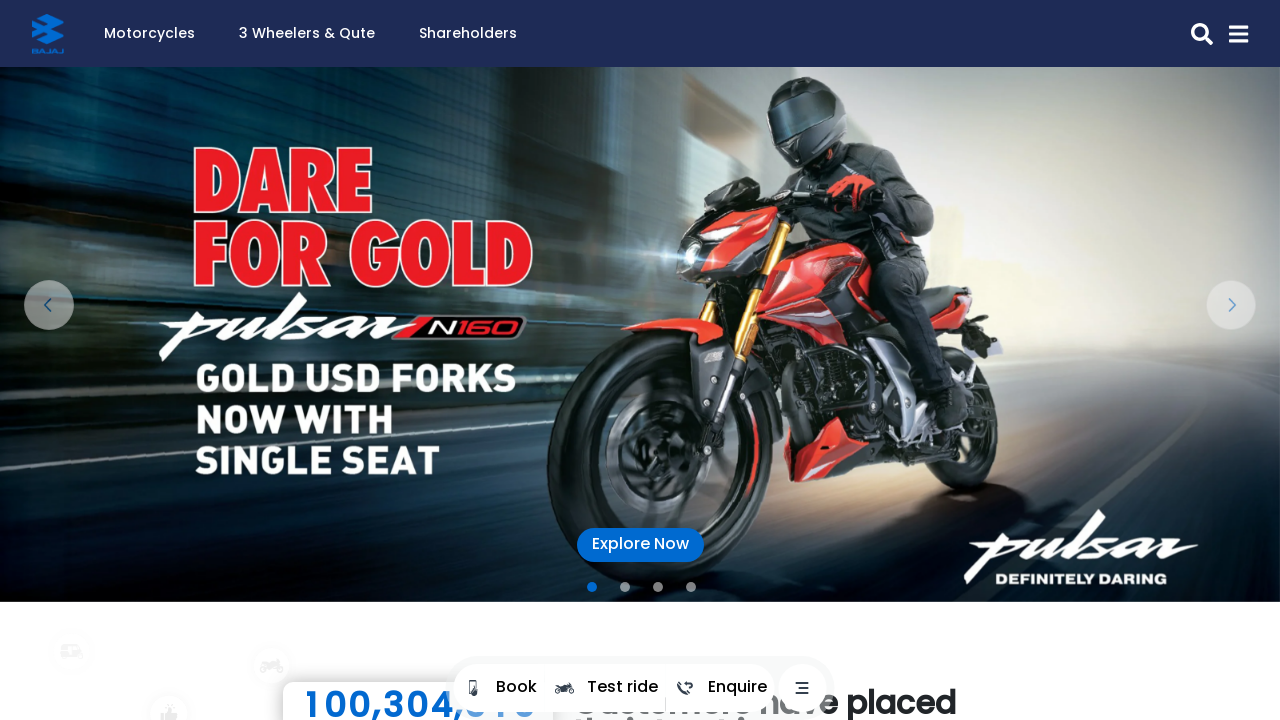

Navigated to Bajaj Auto homepage
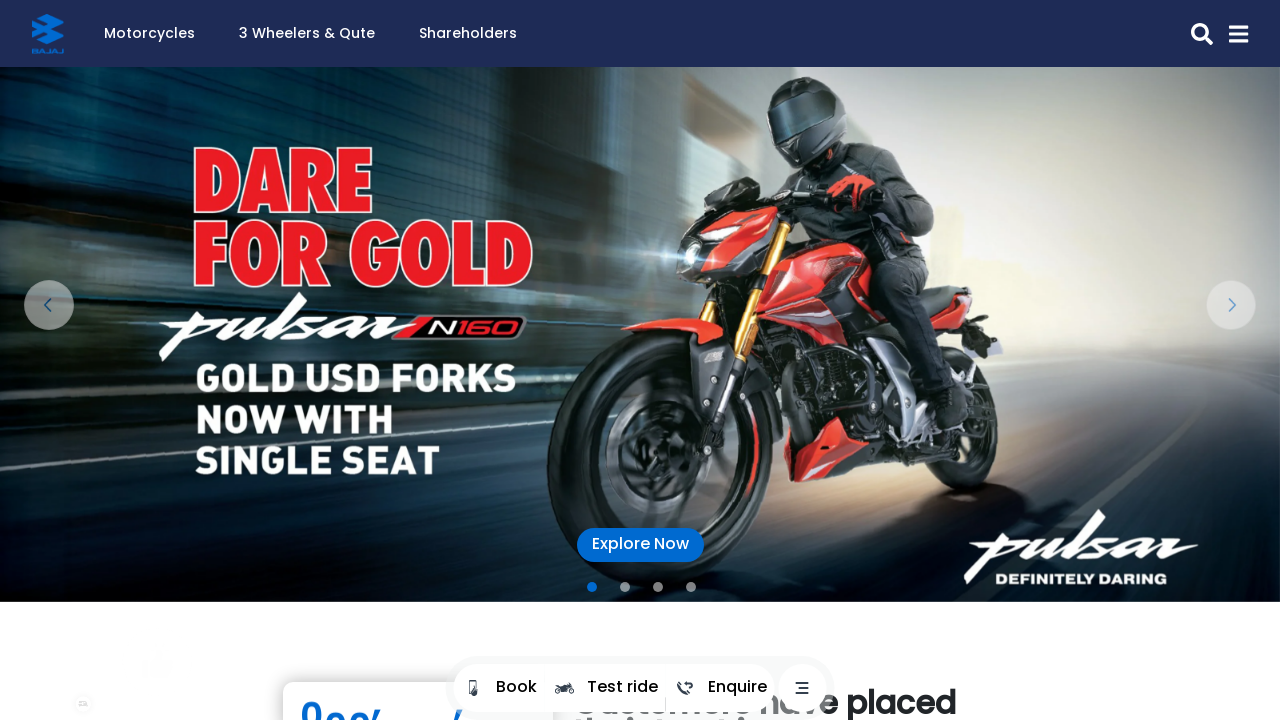

Page DOM content loaded
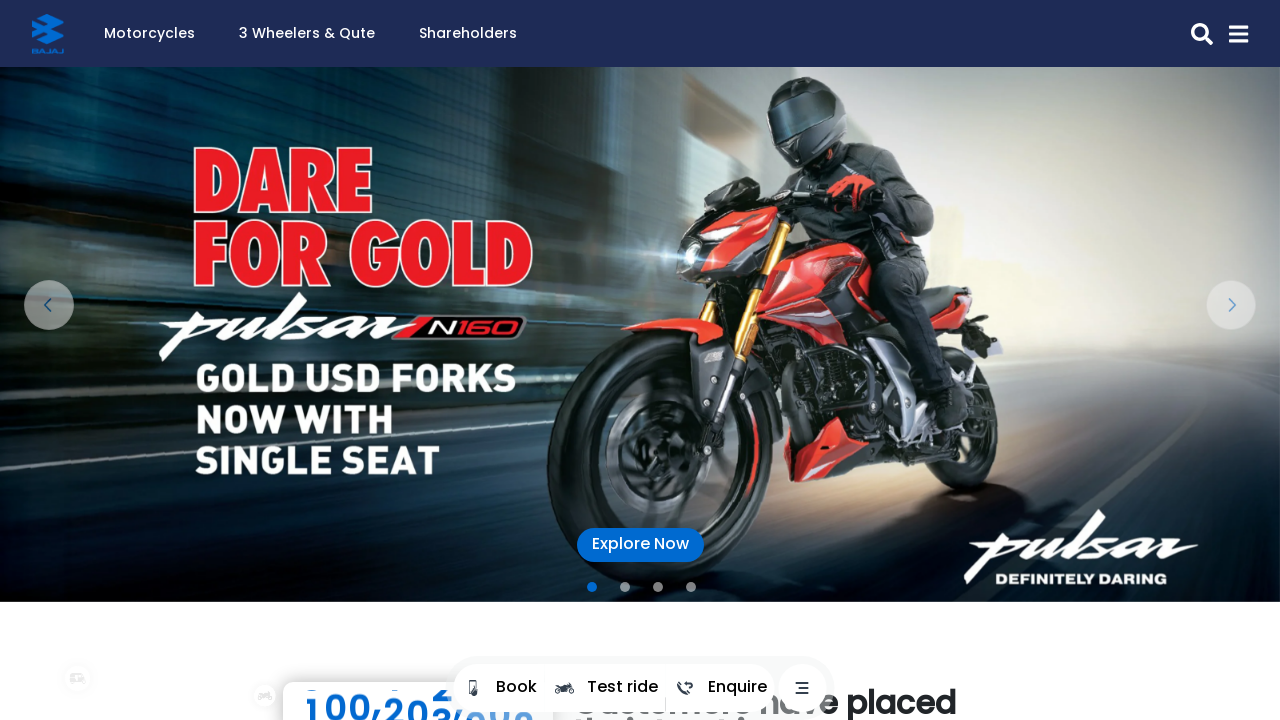

Body element is visible - page loaded successfully
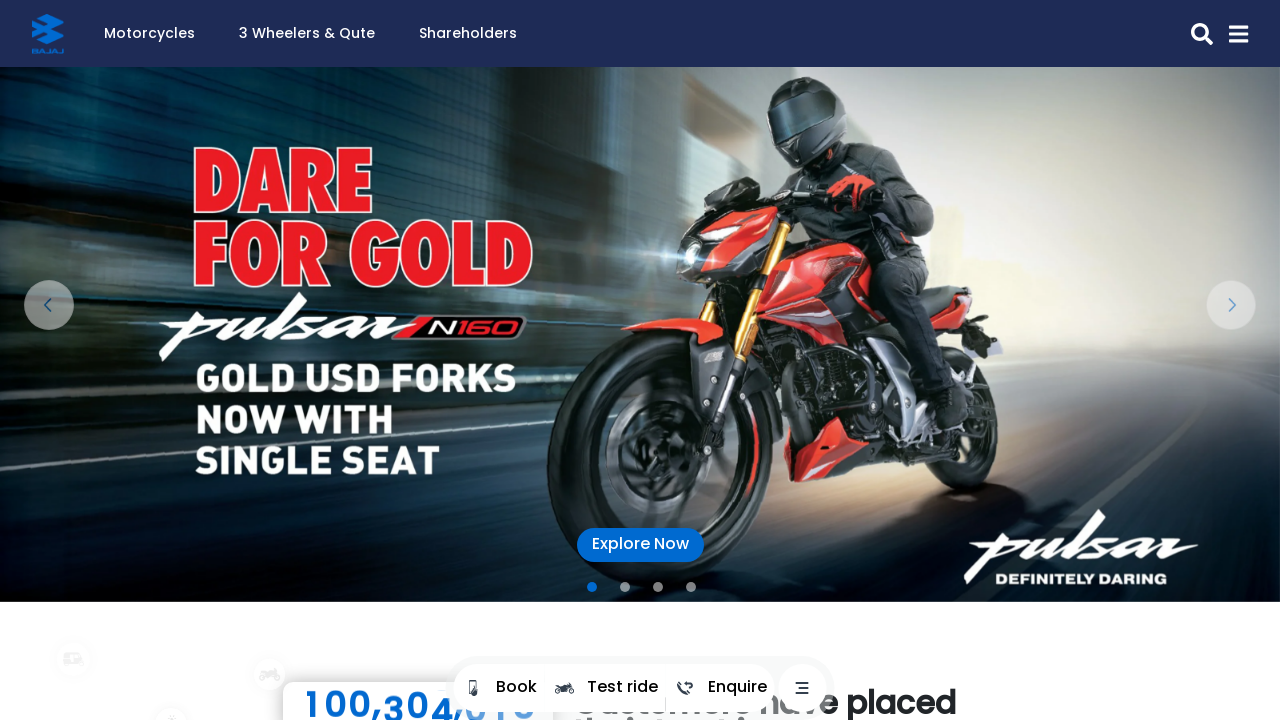

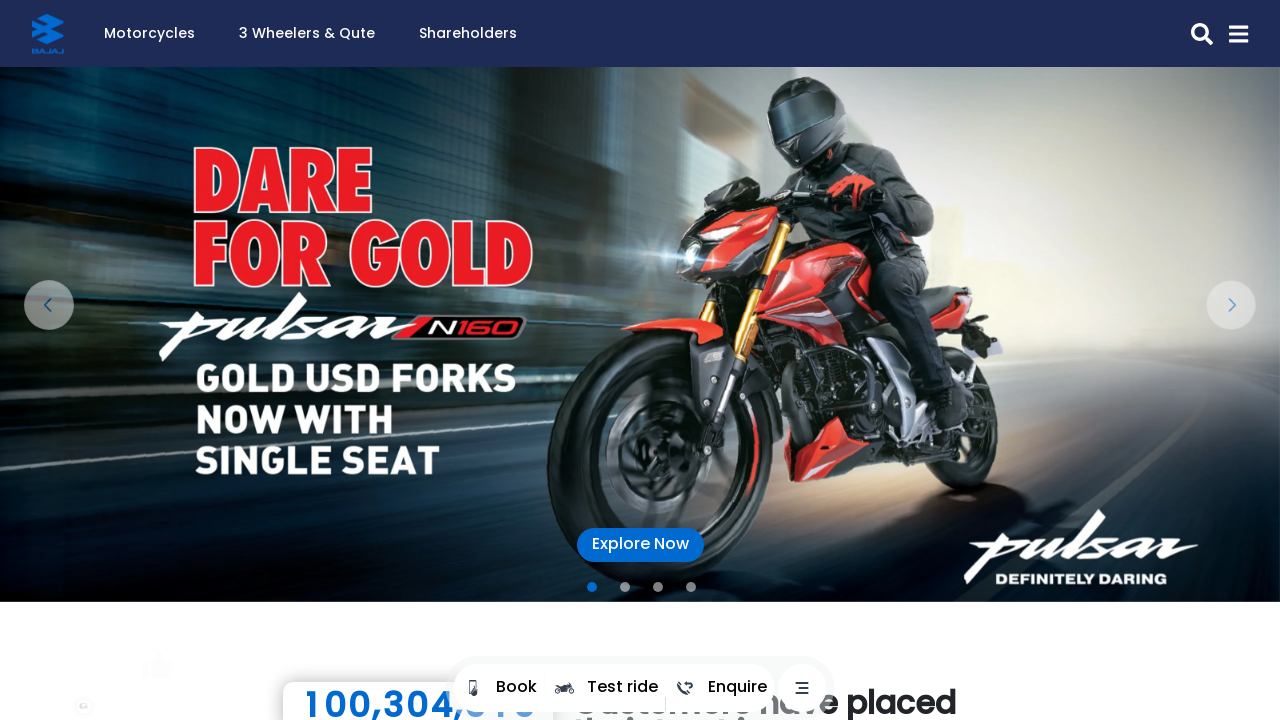